Tests JavaScript alert handling including simple alerts, confirmation dialogs, and prompt dialogs with text input

Starting URL: https://the-internet.herokuapp.com/javascript_alerts

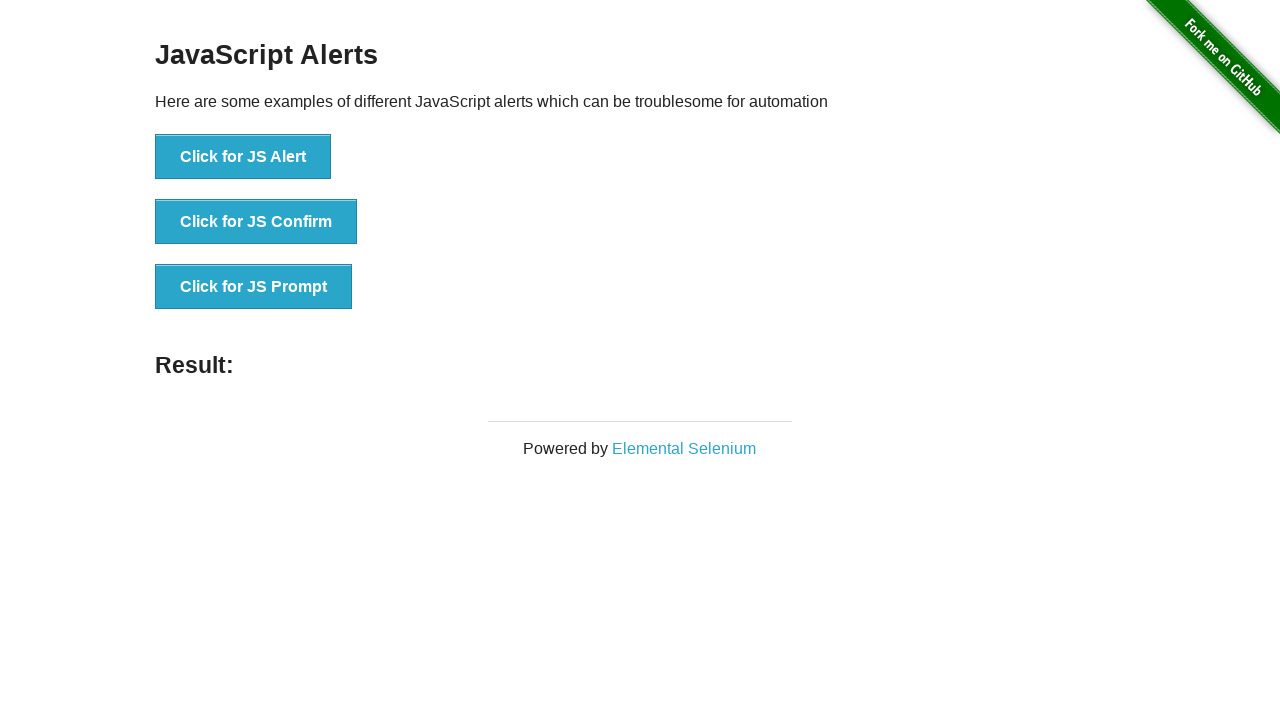

Clicked button to trigger simple JavaScript alert at (243, 157) on xpath=//button[normalize-space()='Click for JS Alert']
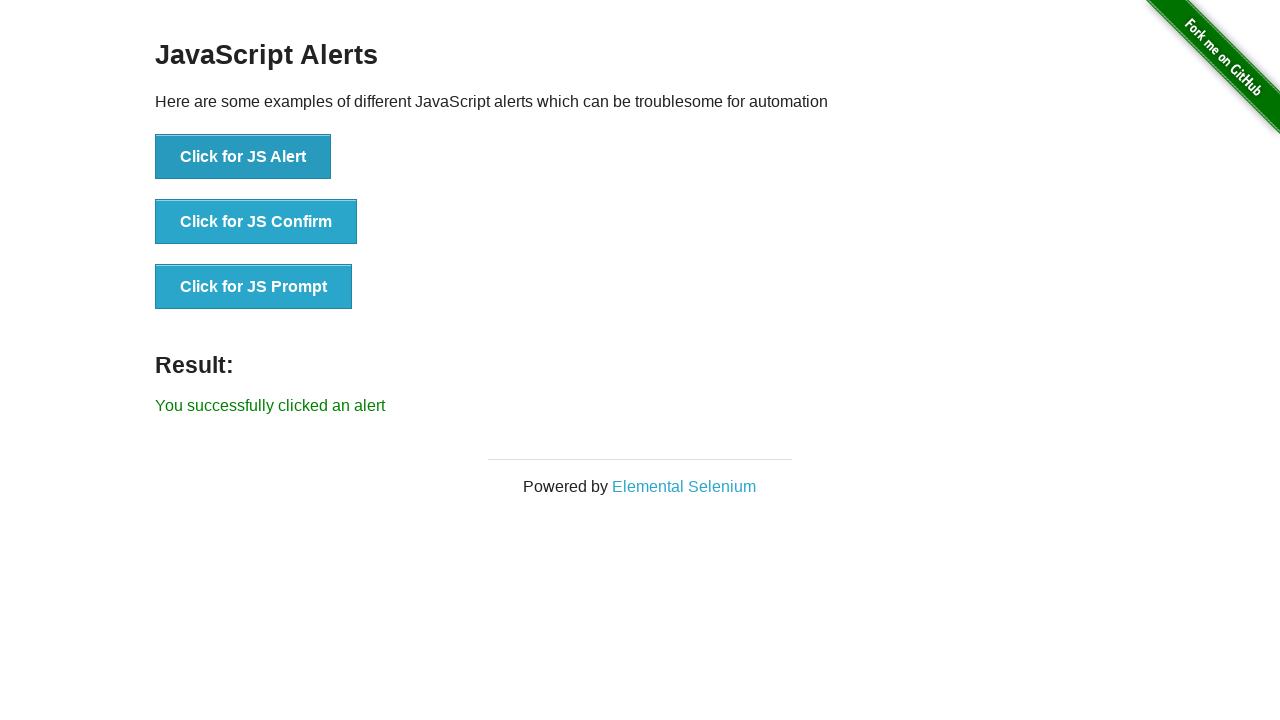

Accepted simple alert dialog
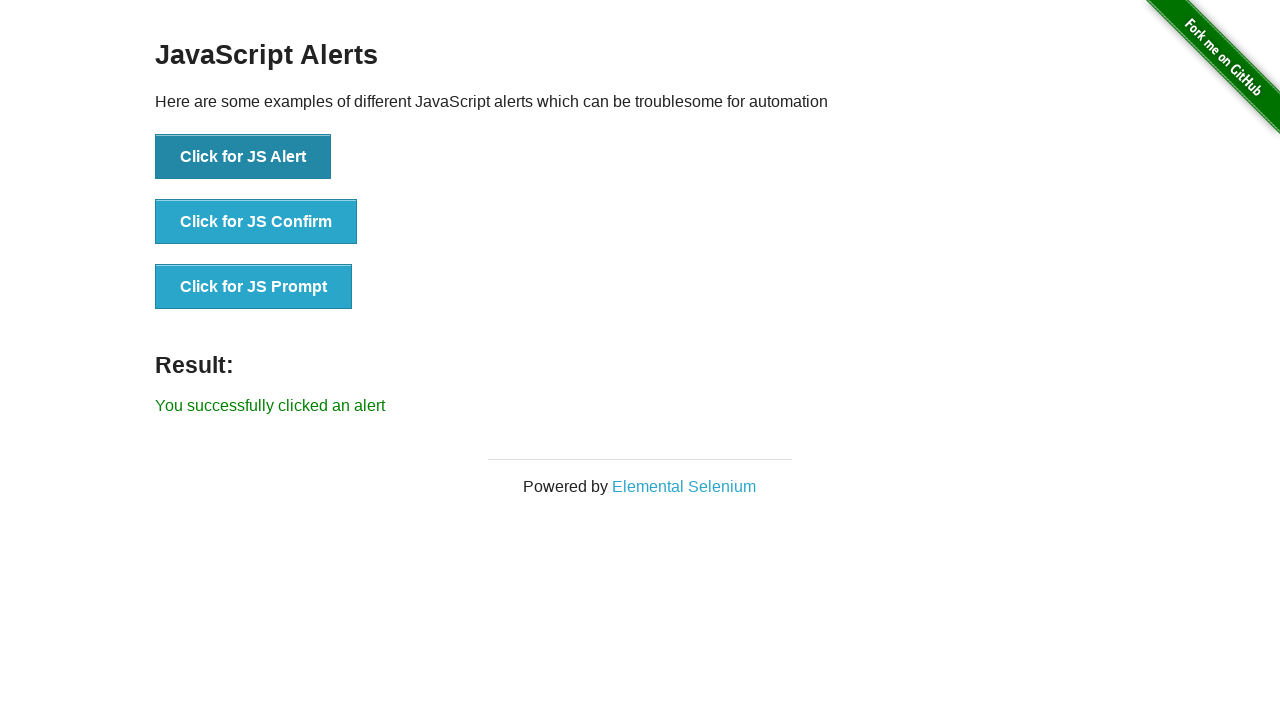

Clicked button to trigger confirmation dialog at (256, 222) on xpath=//button[normalize-space()='Click for JS Confirm']
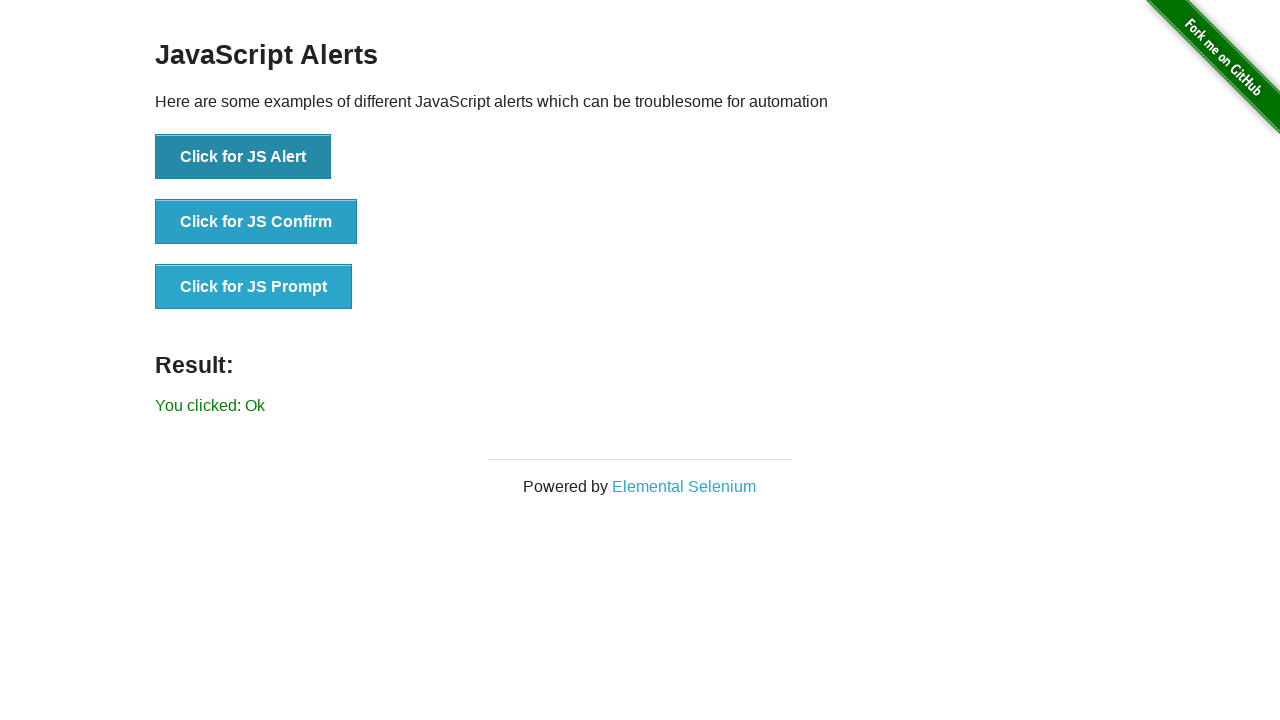

Dismissed confirmation dialog
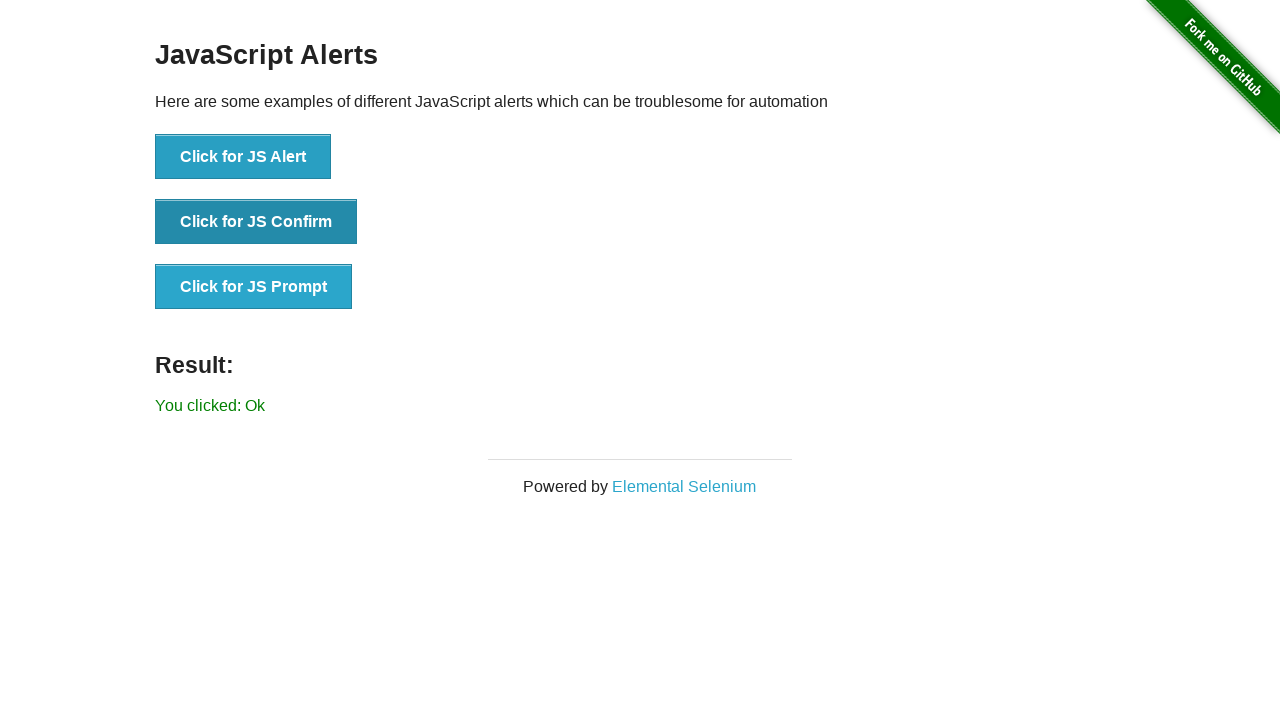

Clicked button to trigger prompt dialog and entered text 'Es mi ejemplo' at (254, 287) on xpath=//button[normalize-space()='Click for JS Prompt']
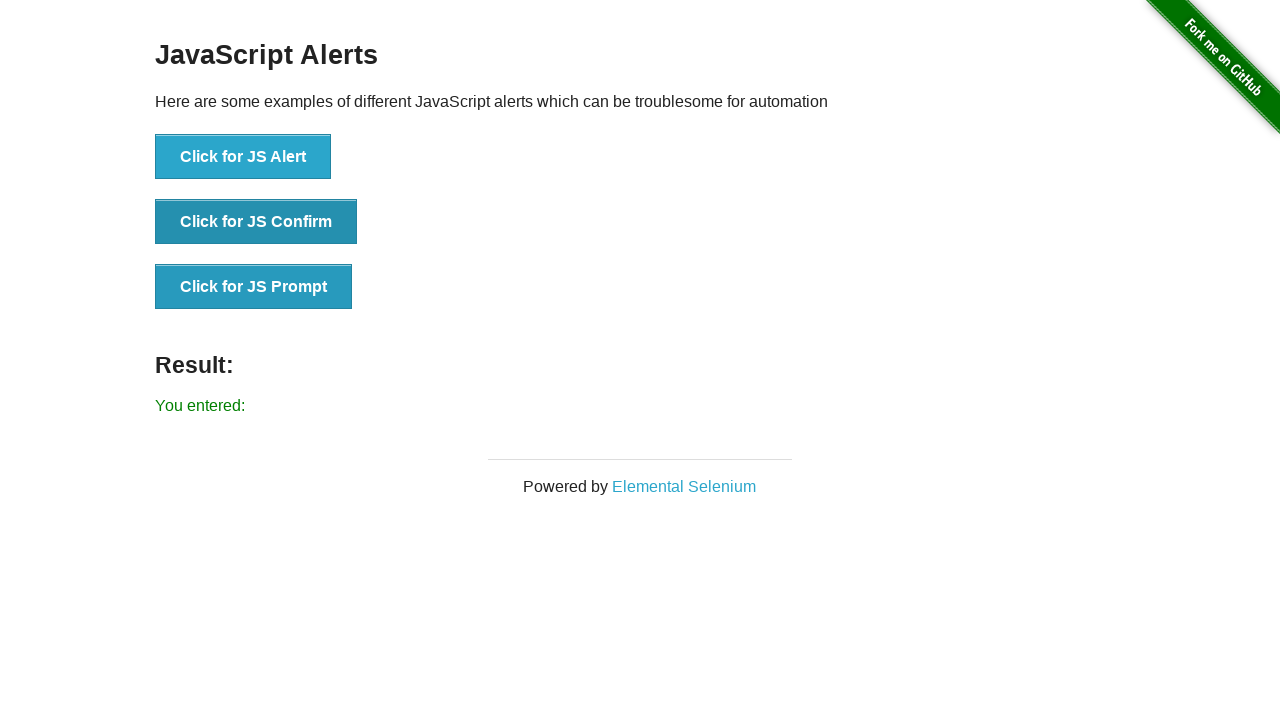

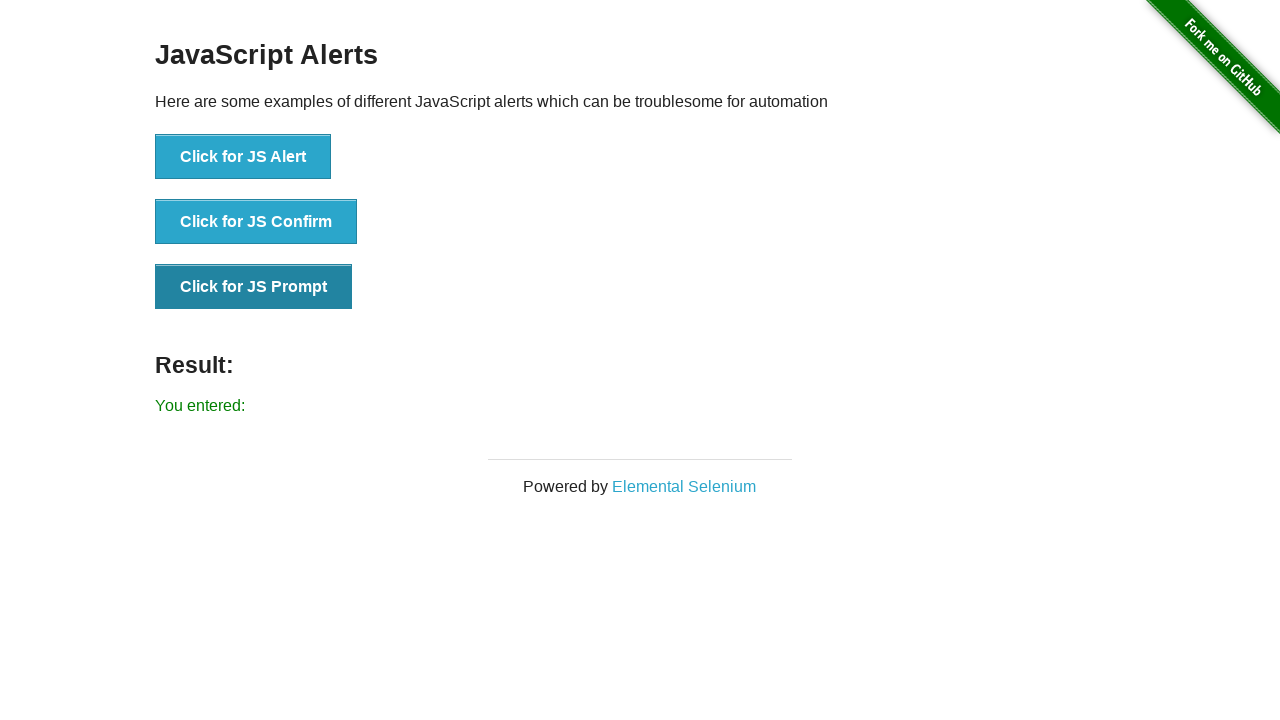